Tests filtering to display only completed todo items.

Starting URL: https://demo.playwright.dev/todomvc

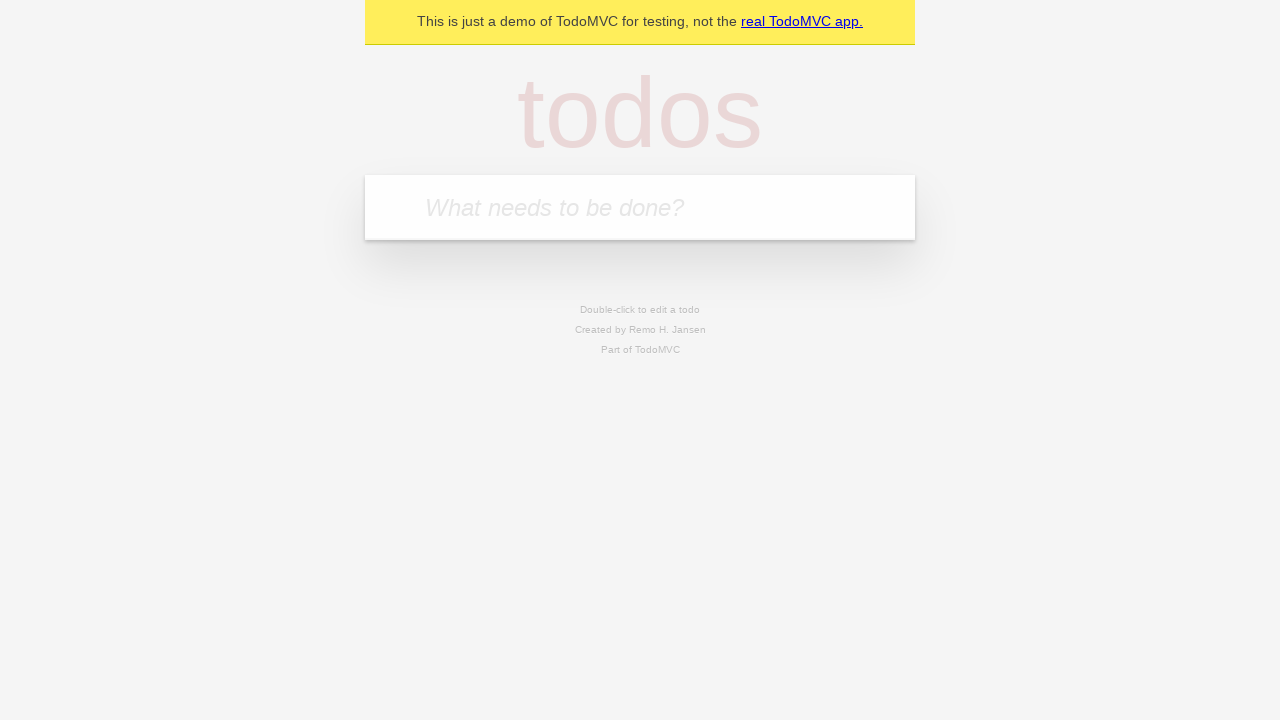

Filled todo input with 'buy some cheese' on internal:attr=[placeholder="What needs to be done?"i]
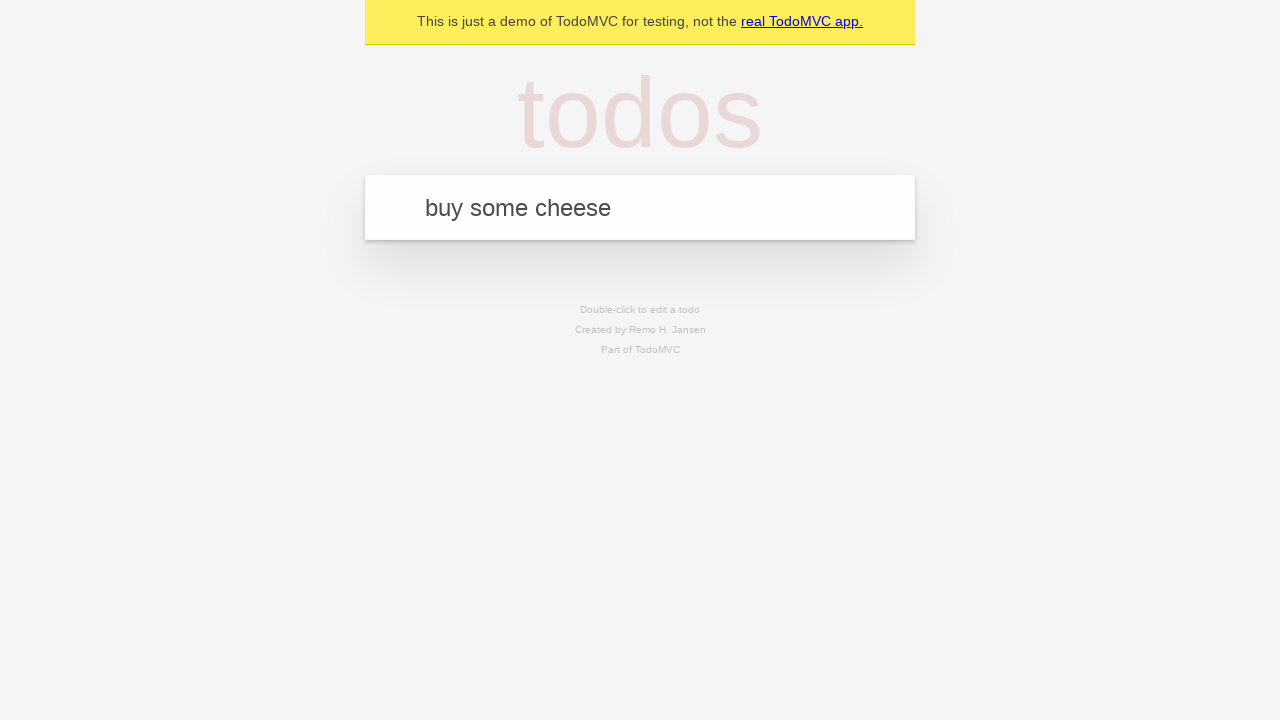

Pressed Enter to create first todo item on internal:attr=[placeholder="What needs to be done?"i]
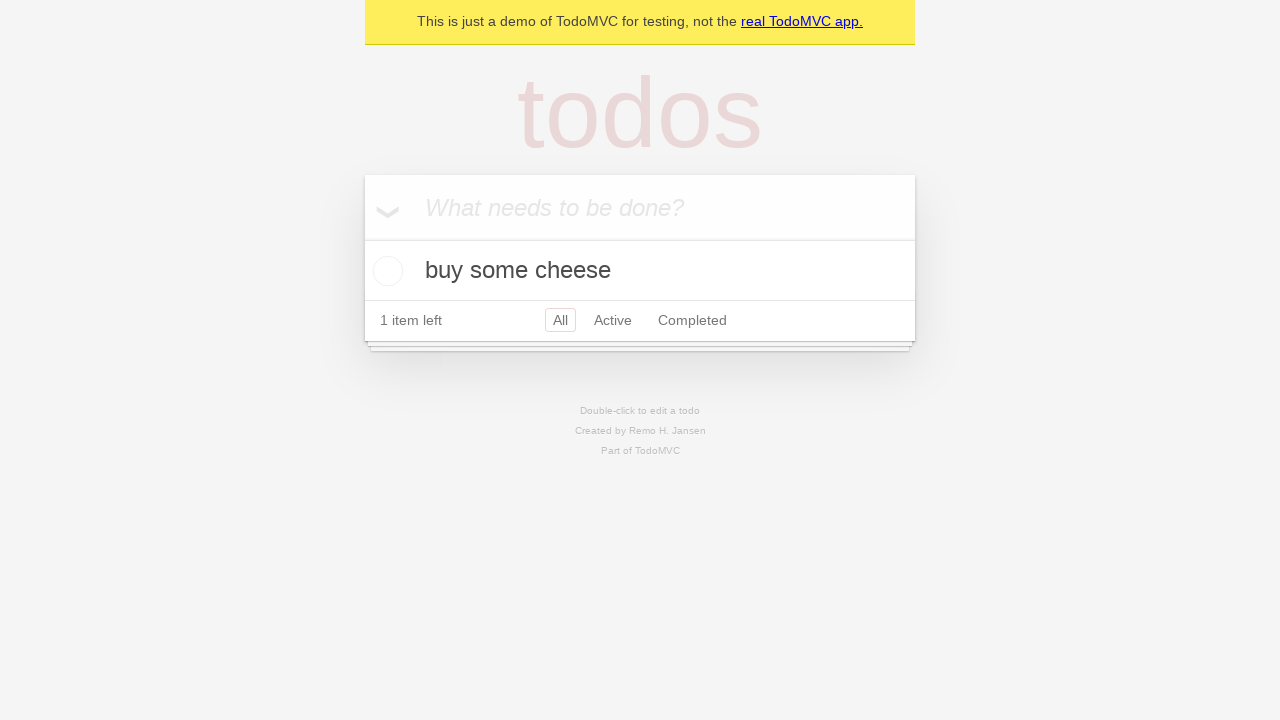

Filled todo input with 'feed the cat' on internal:attr=[placeholder="What needs to be done?"i]
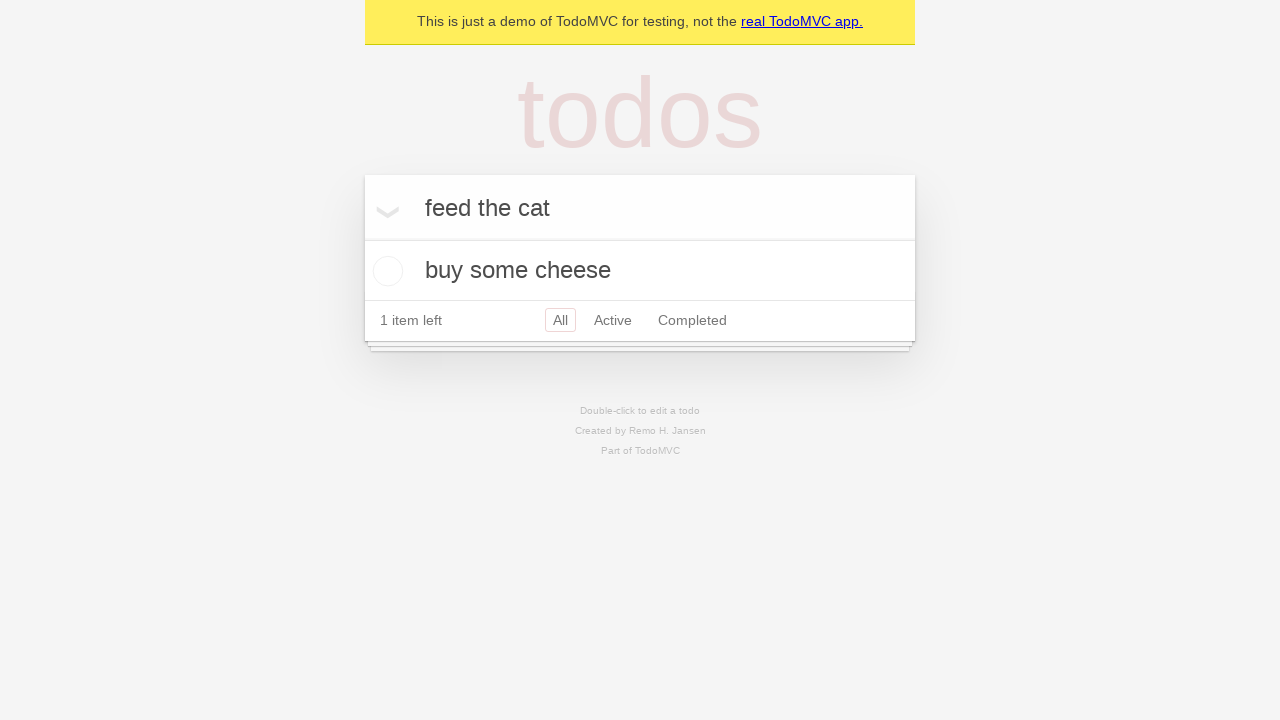

Pressed Enter to create second todo item on internal:attr=[placeholder="What needs to be done?"i]
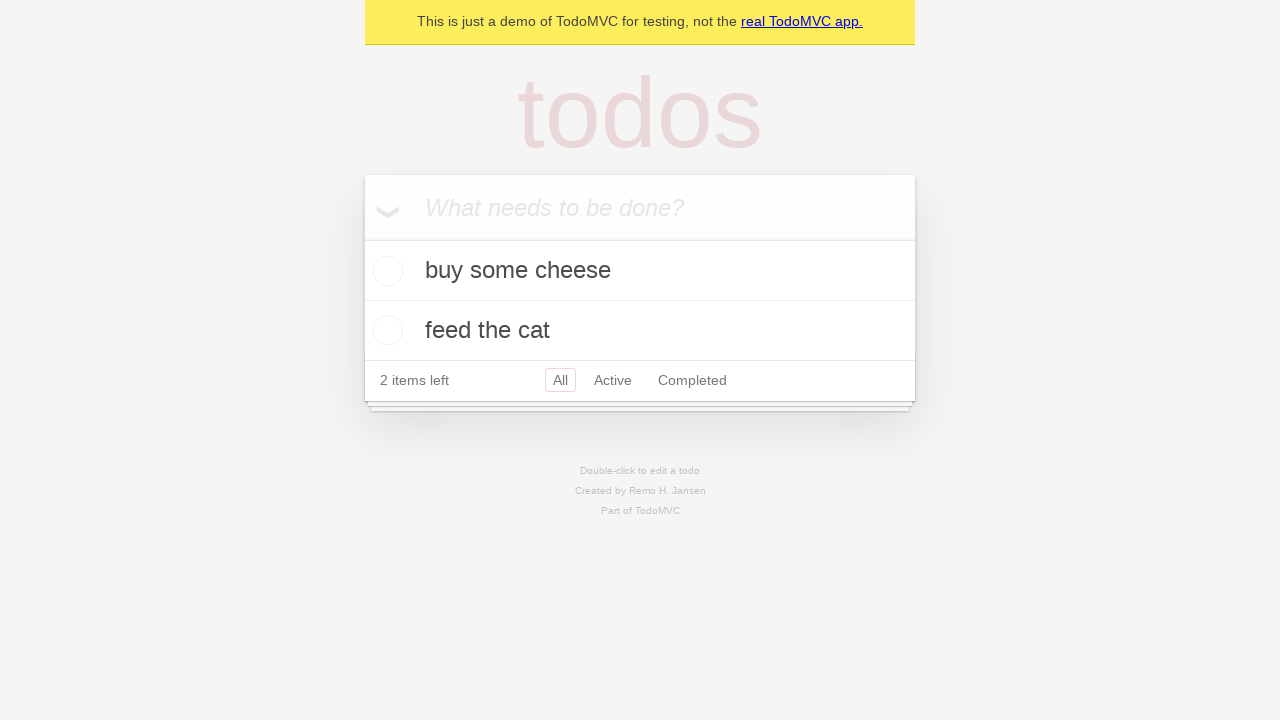

Filled todo input with 'book a doctors appointment' on internal:attr=[placeholder="What needs to be done?"i]
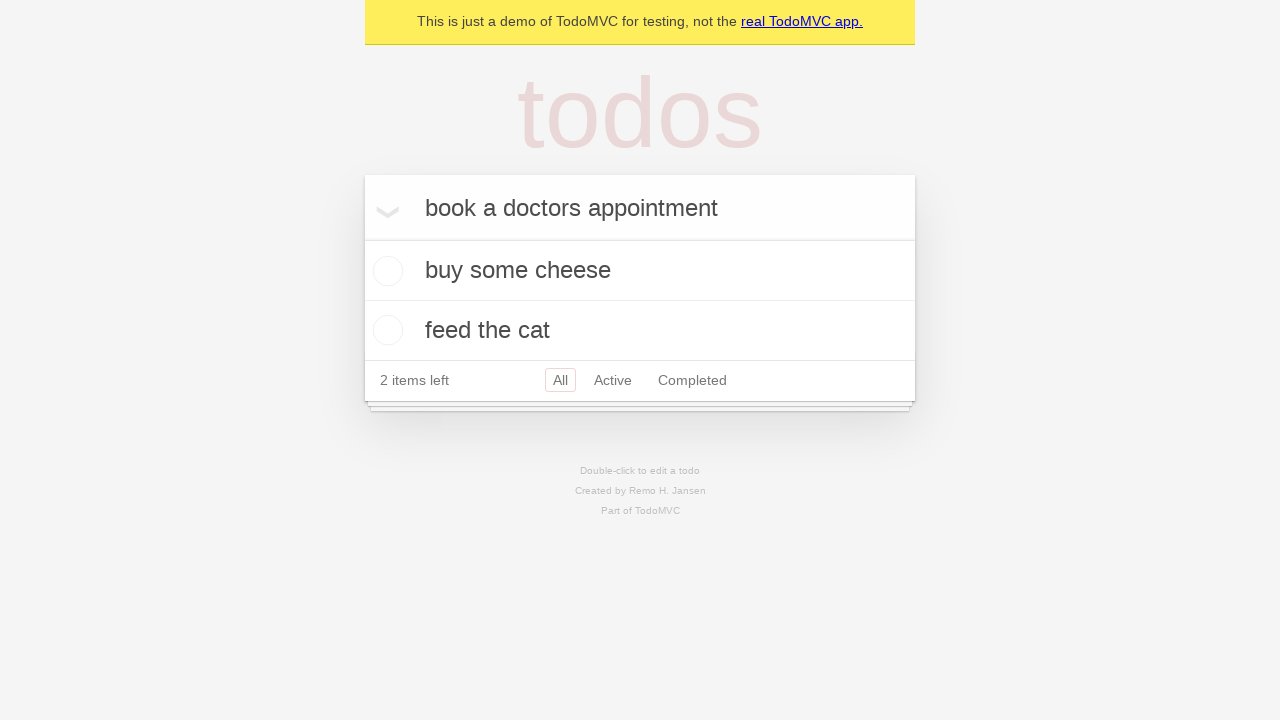

Pressed Enter to create third todo item on internal:attr=[placeholder="What needs to be done?"i]
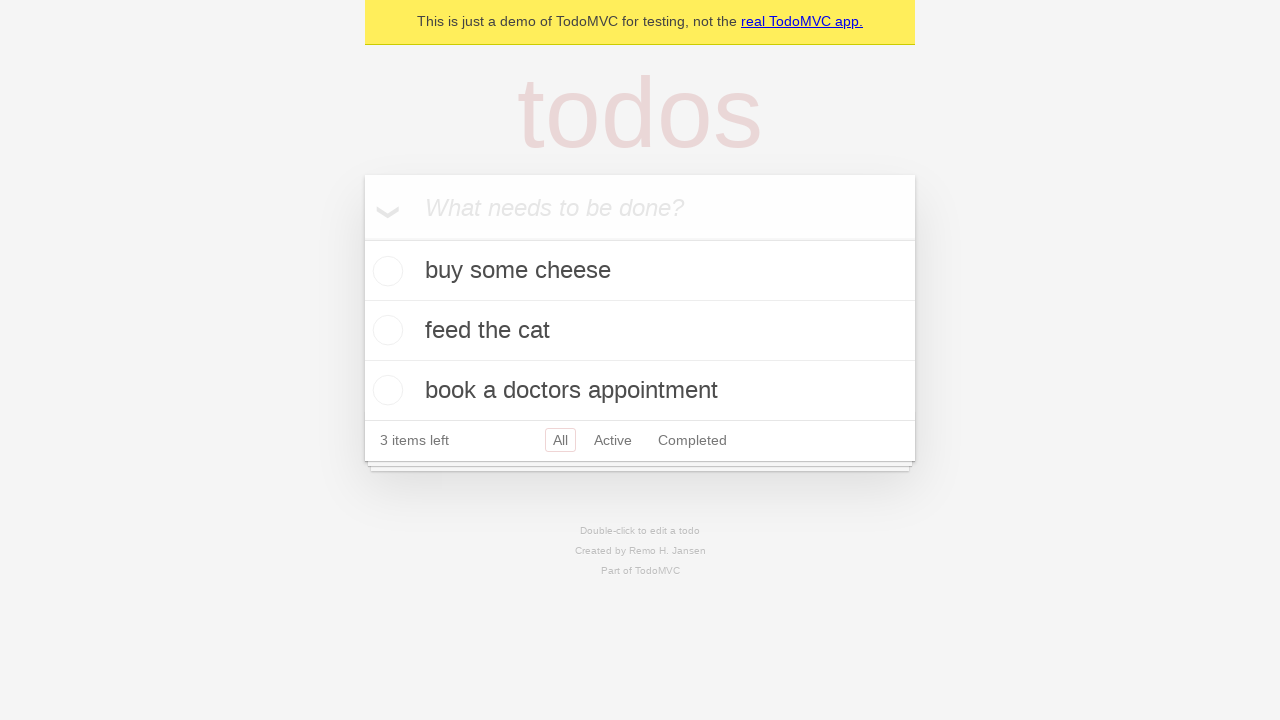

Checked the second todo item (feed the cat) at (385, 330) on internal:testid=[data-testid="todo-item"s] >> nth=1 >> internal:role=checkbox
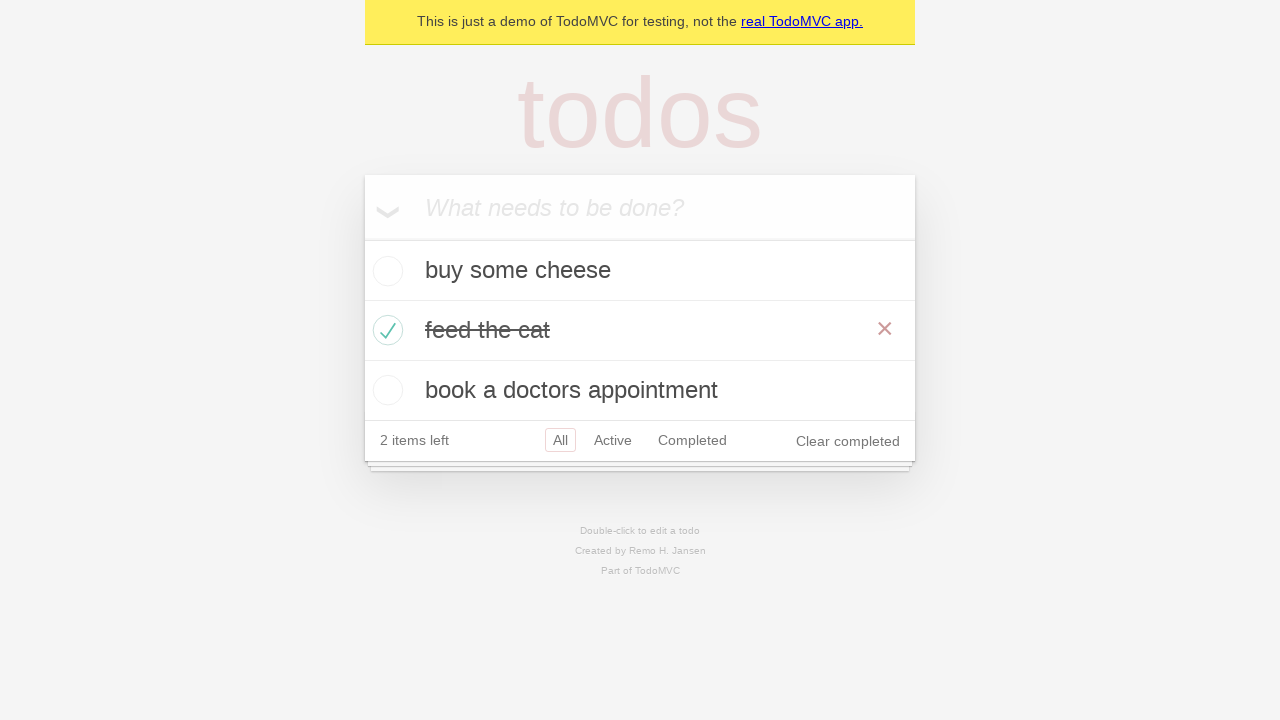

Clicked Completed filter to display only completed items at (692, 440) on internal:role=link[name="Completed"i]
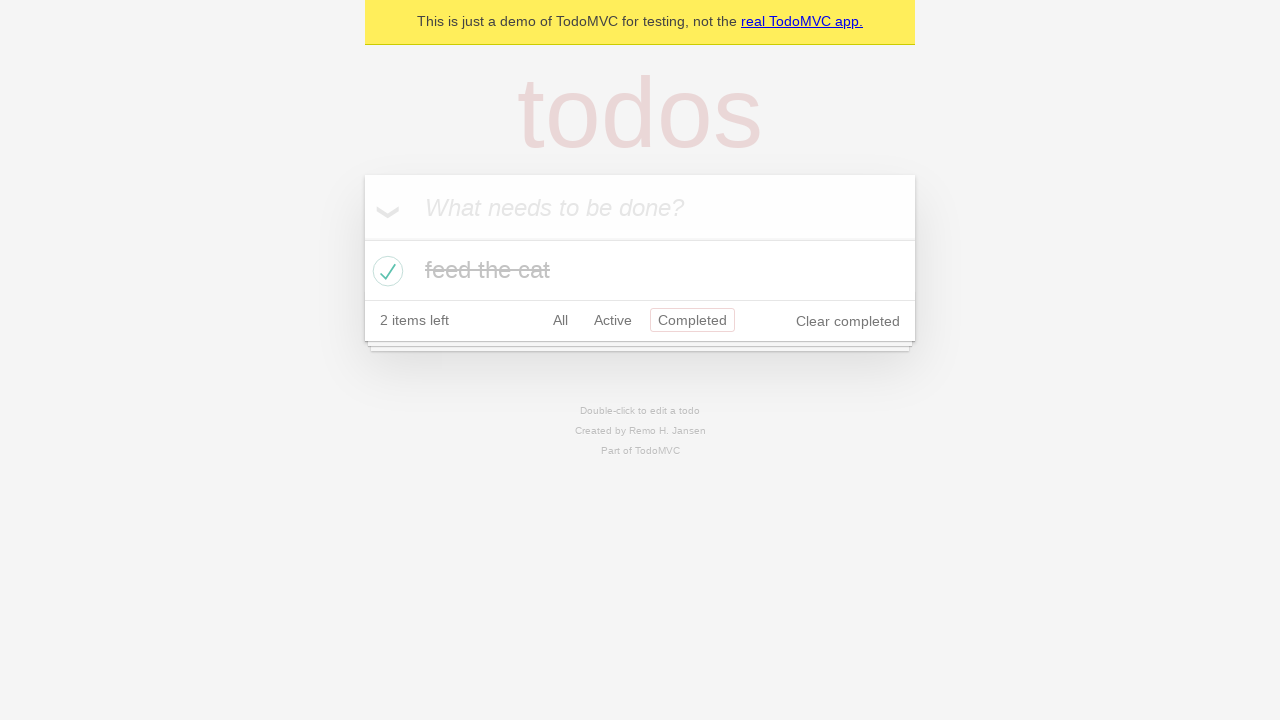

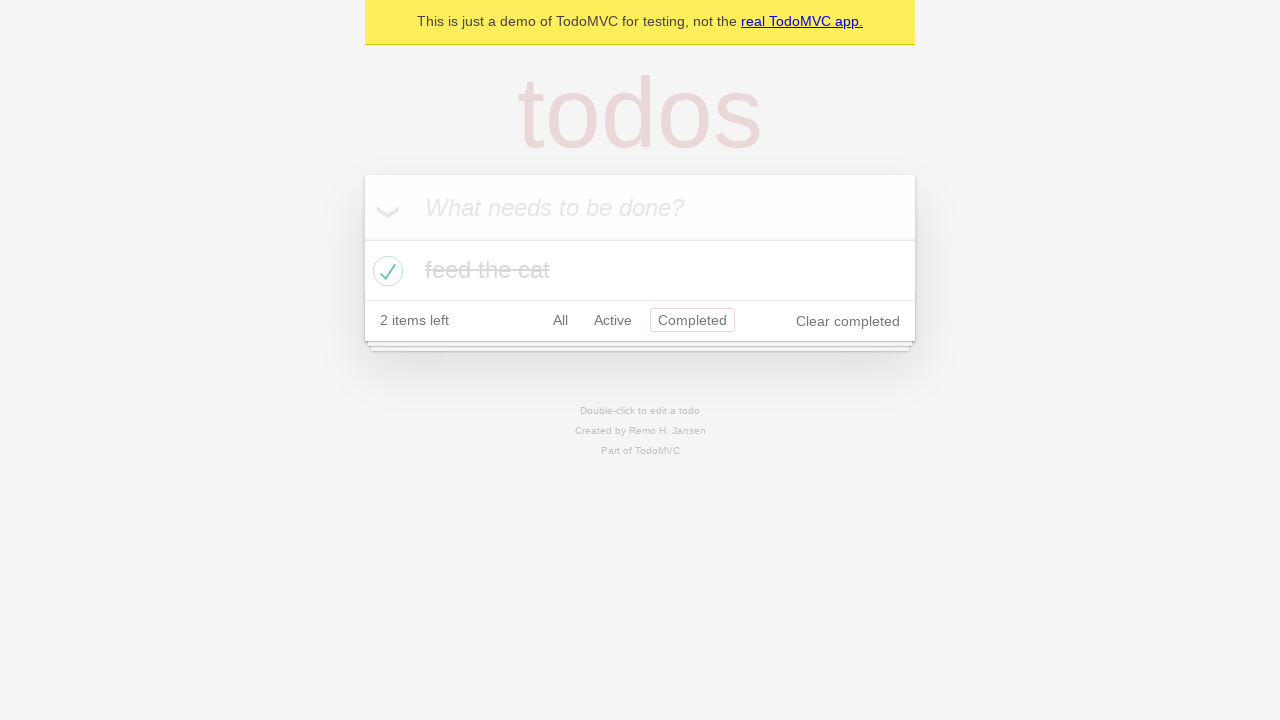